Waits for a price to drop to $100, clicks the book button, solves a mathematical problem, and submits the answer

Starting URL: http://suninjuly.github.io/explicit_wait2.html

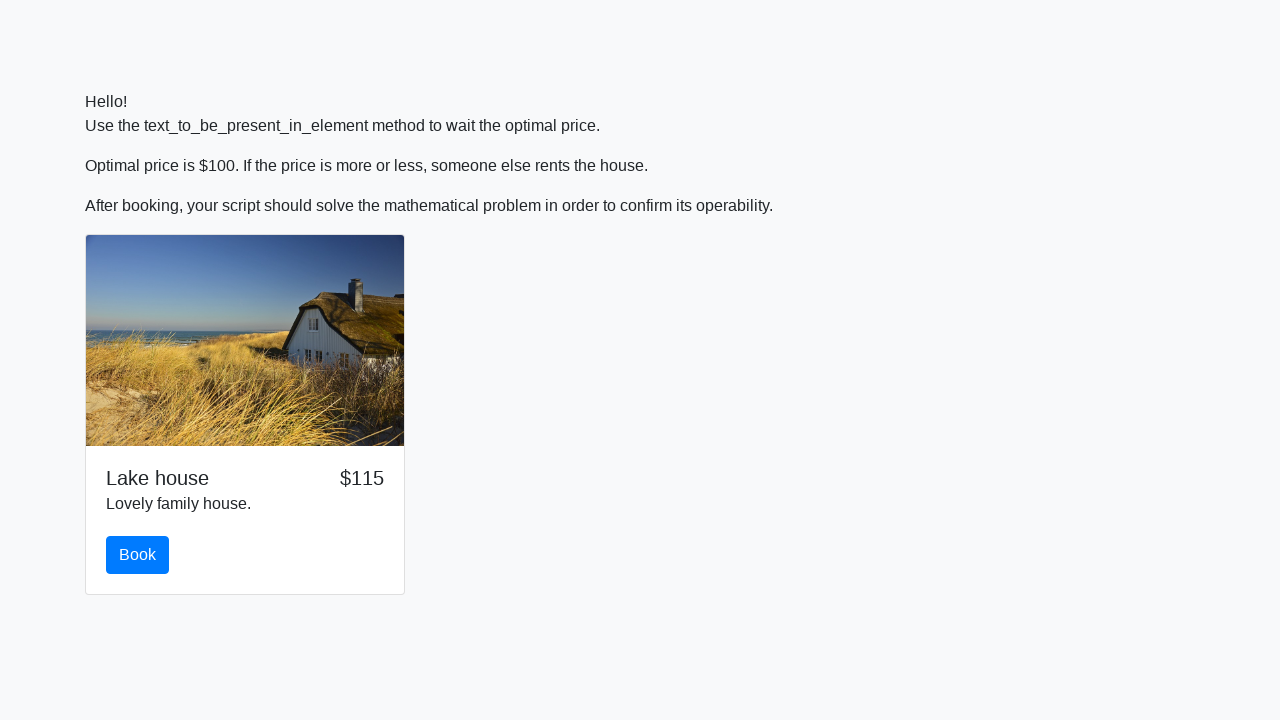

Scrolled down 150px to view the book button
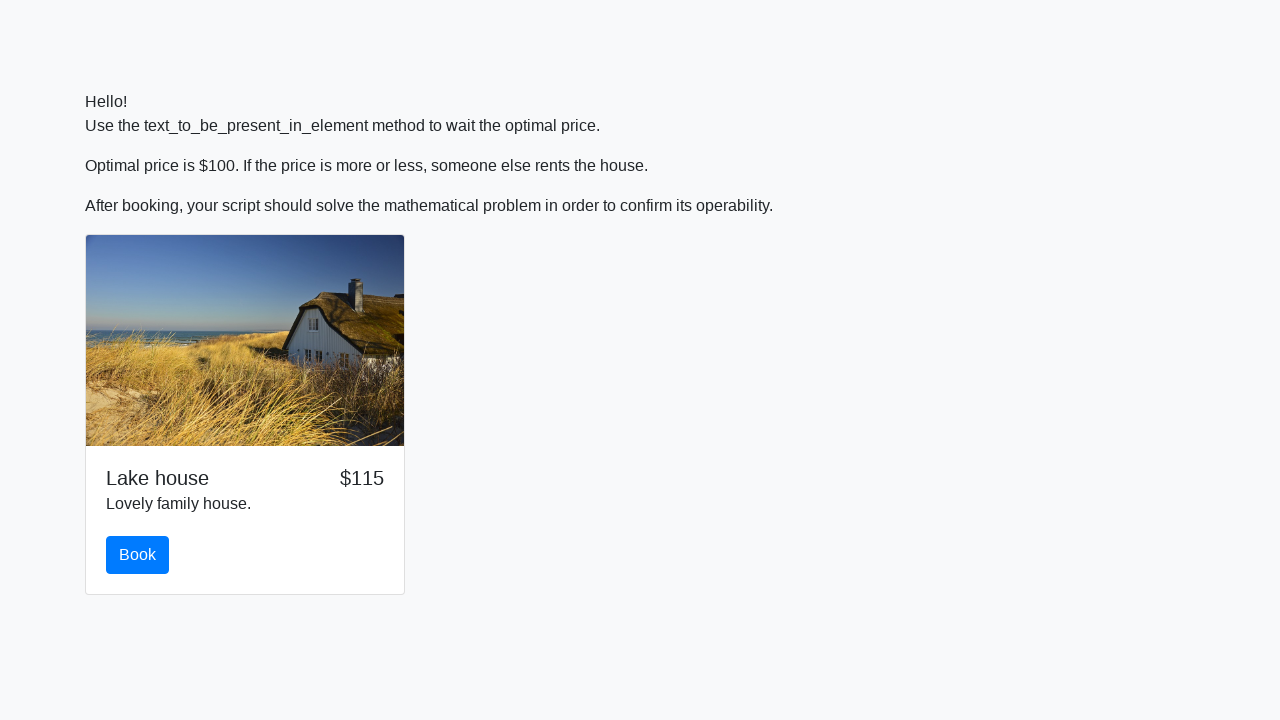

Price dropped to $100
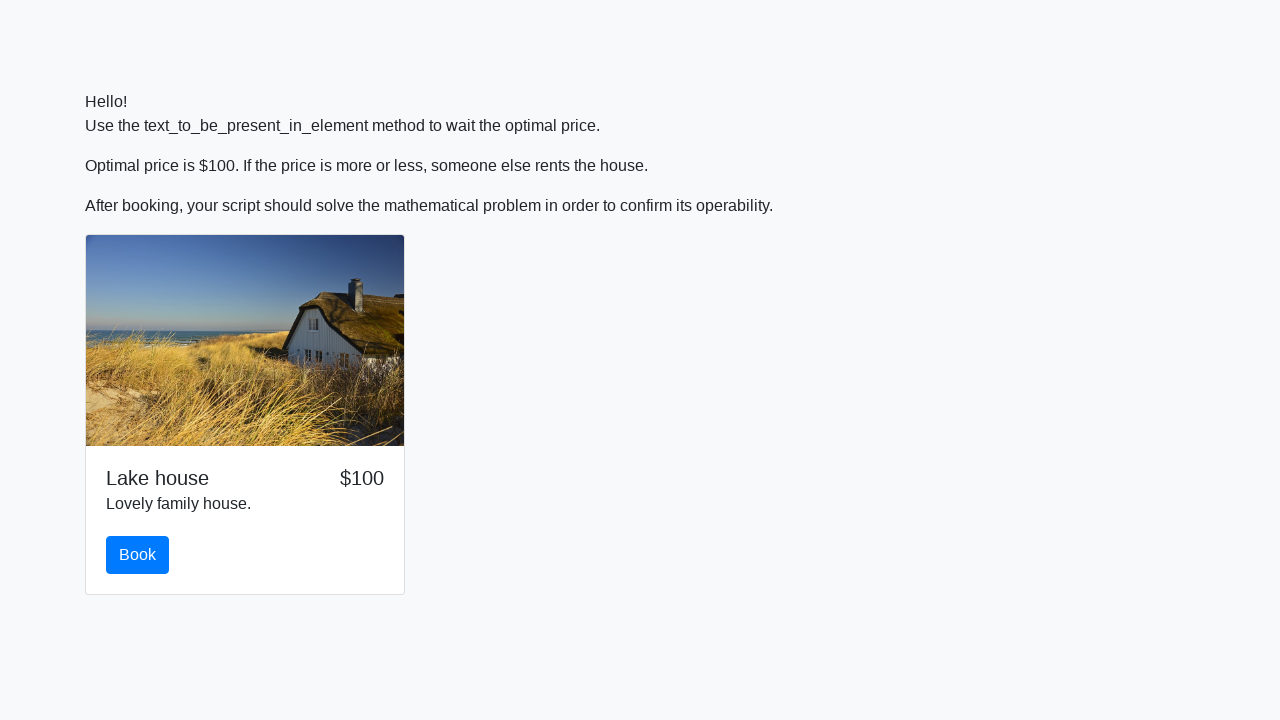

Clicked the book button at (138, 555) on #book
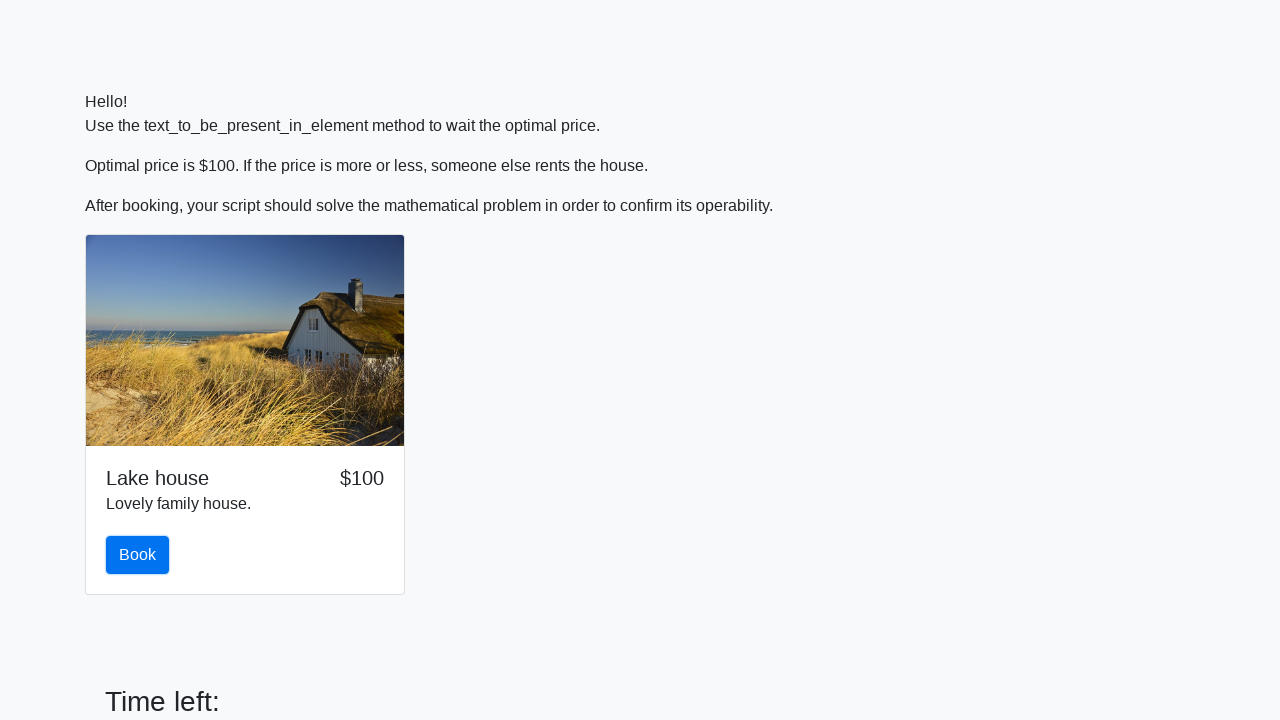

Retrieved x value from input_value field: 773
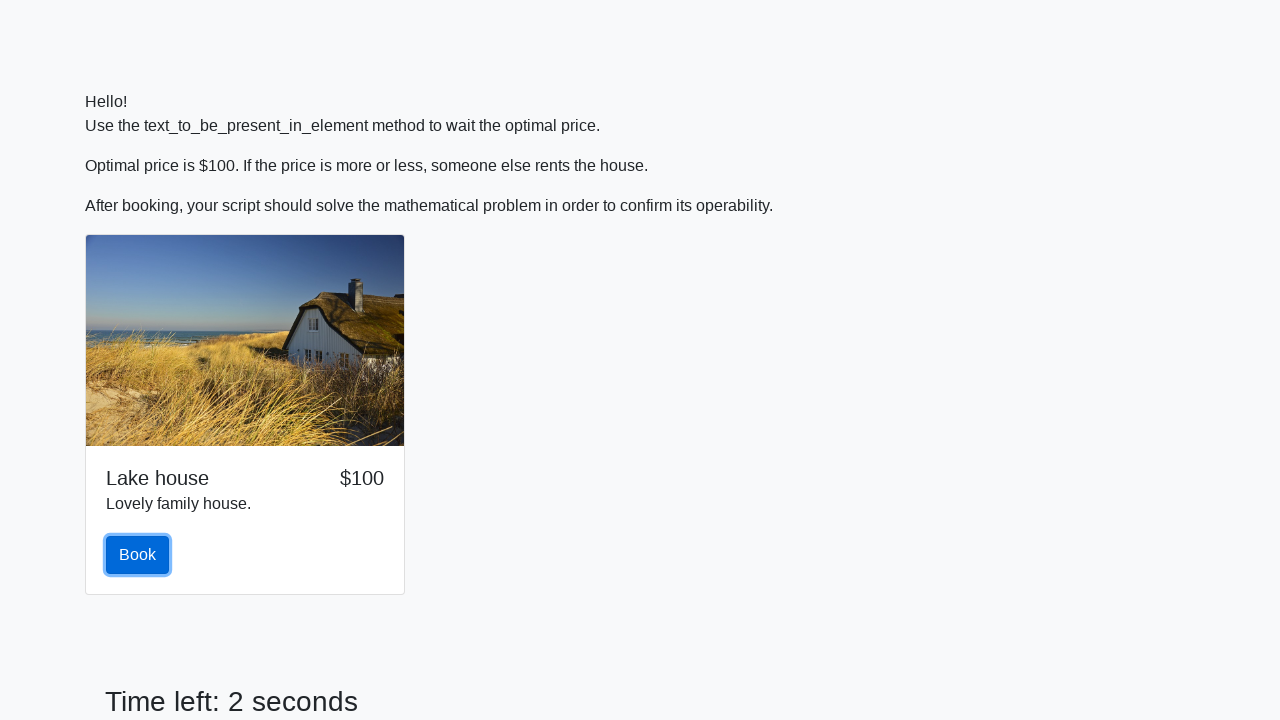

Calculated mathematical answer using formula log(abs(12*sin(x))): 0.6976279574396909
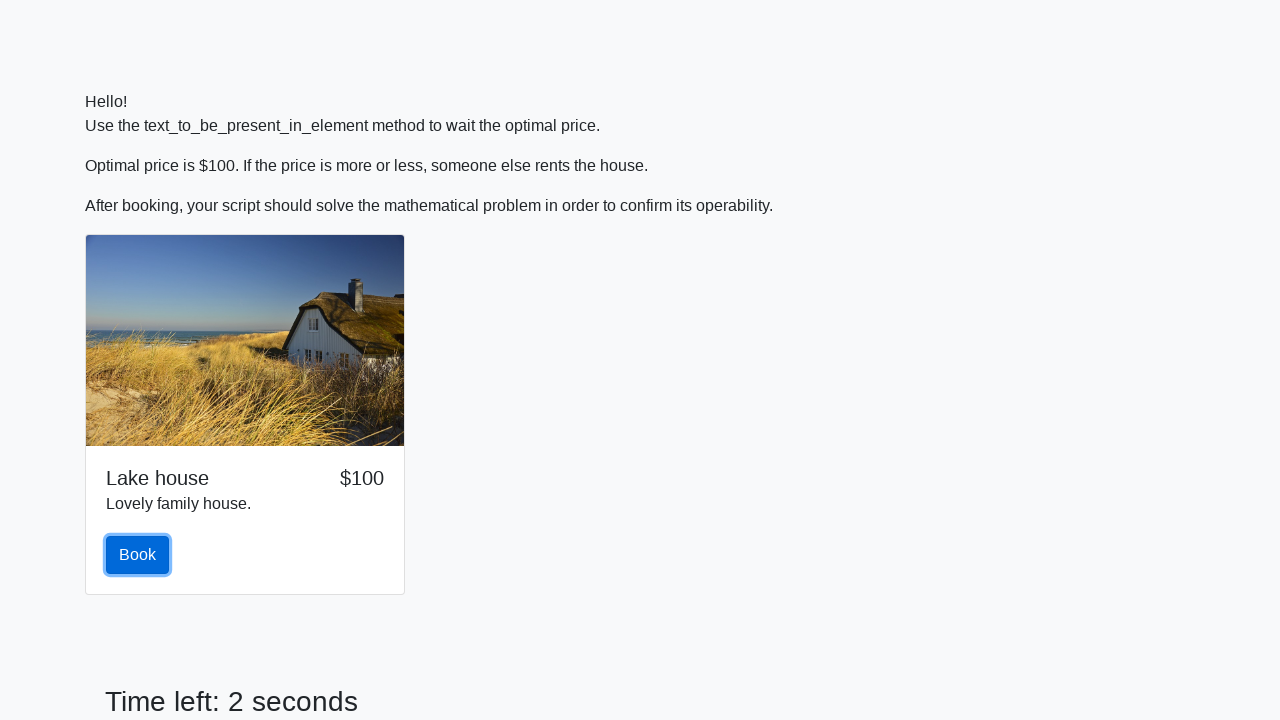

Scrolled down 450px to view the answer input field
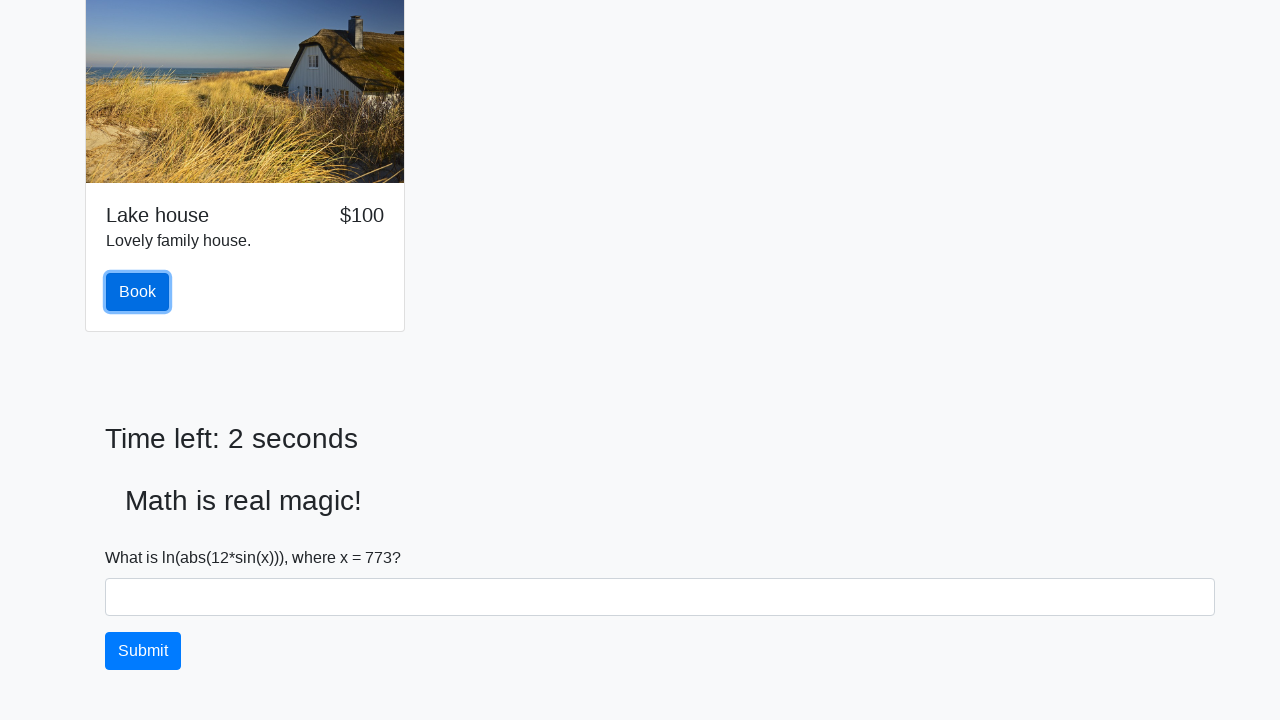

Filled answer field with calculated value: 0.6976279574396909 on #answer
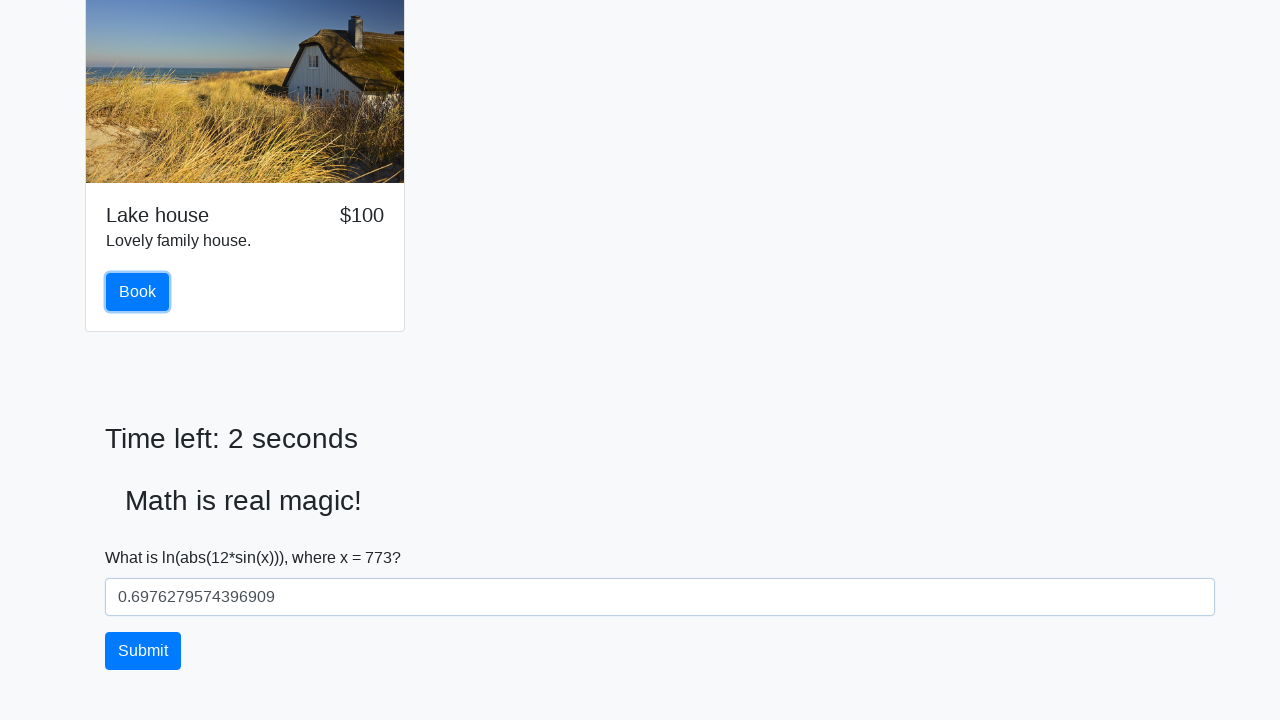

Clicked the solve button to submit the answer at (143, 651) on #solve
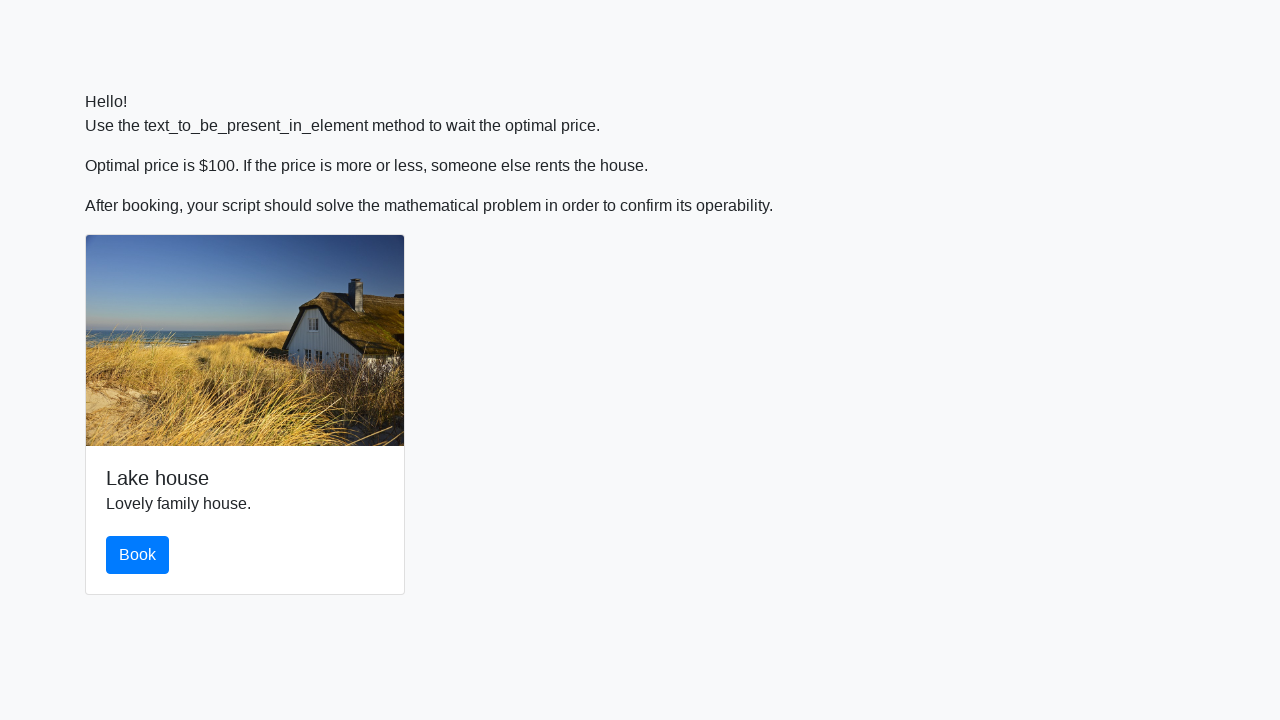

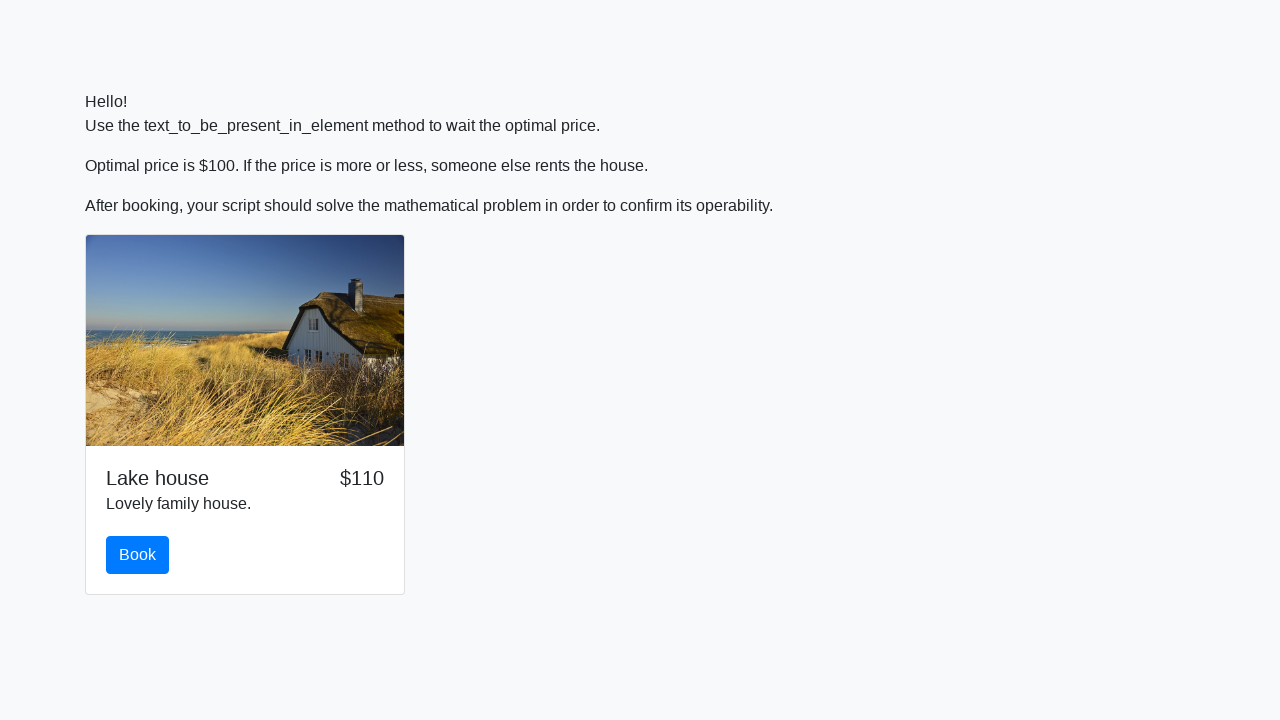